Tests hover interactions on navigation menu items by moving the mouse over ABHA, Dashboard, Verify Certificate, FAQ, and Partners links

Starting URL: https://www.cowin.gov.in/

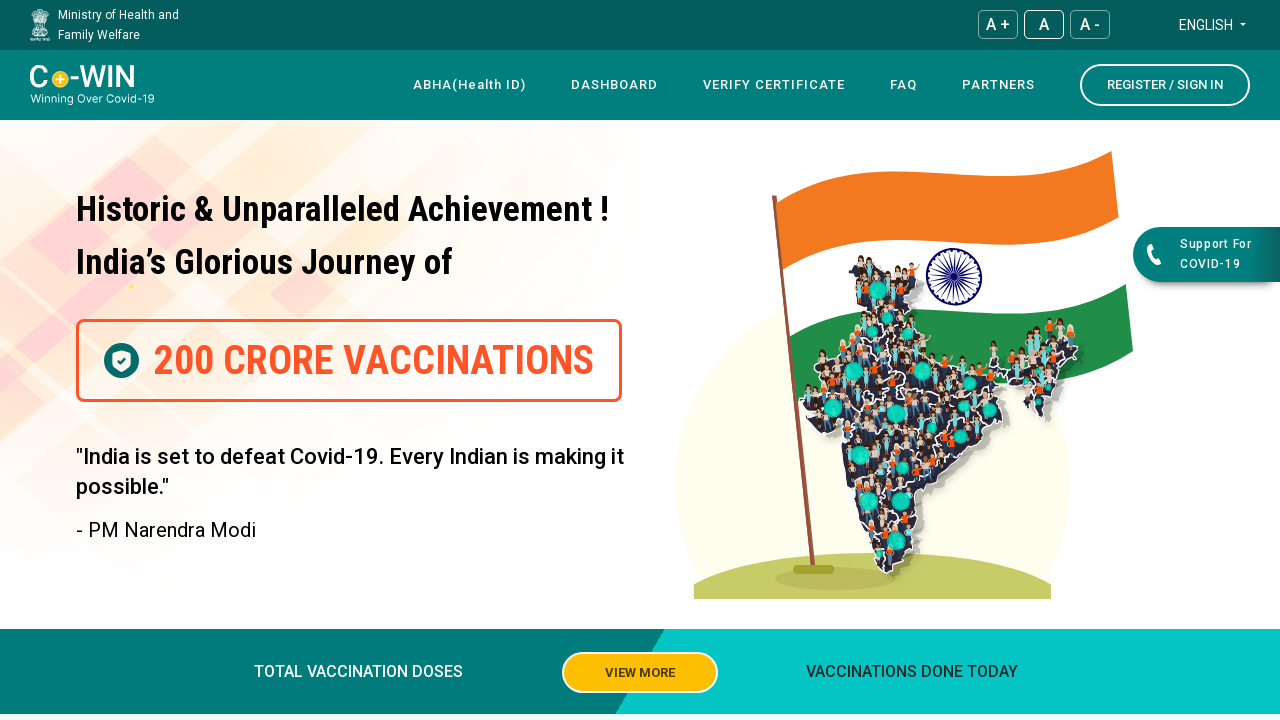

Located ABHA navigation link
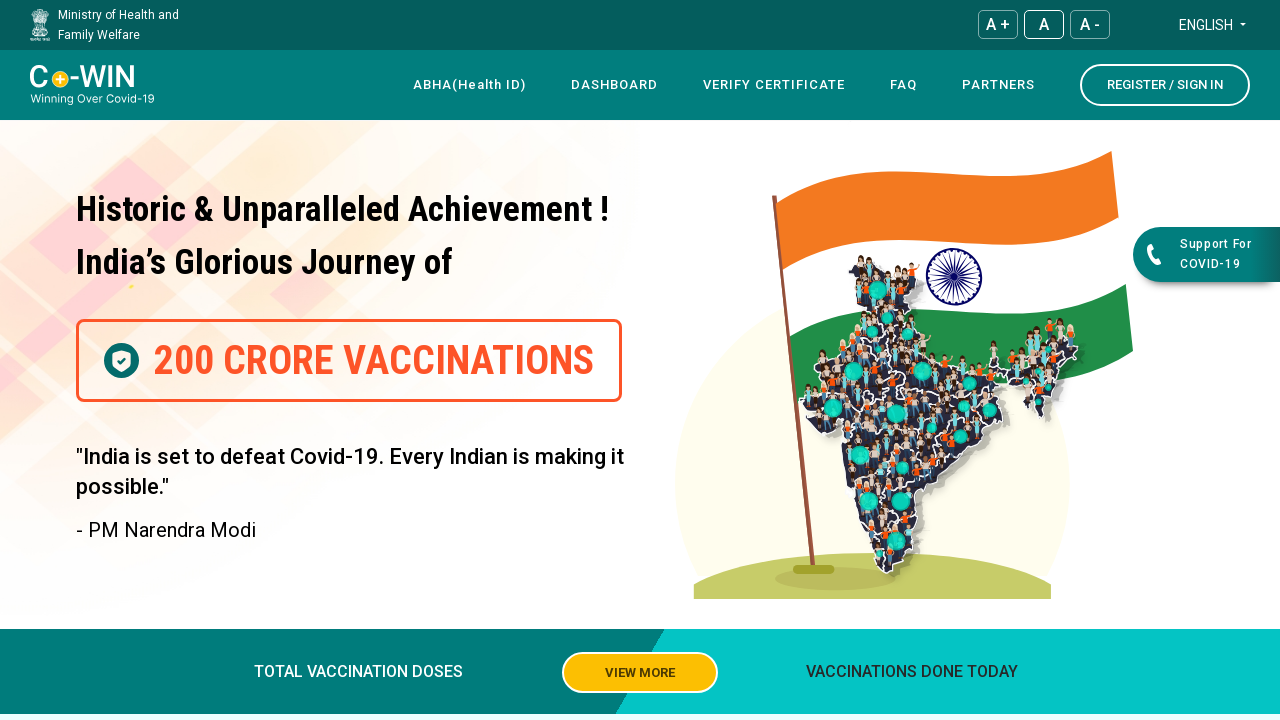

Located Dashboard navigation link
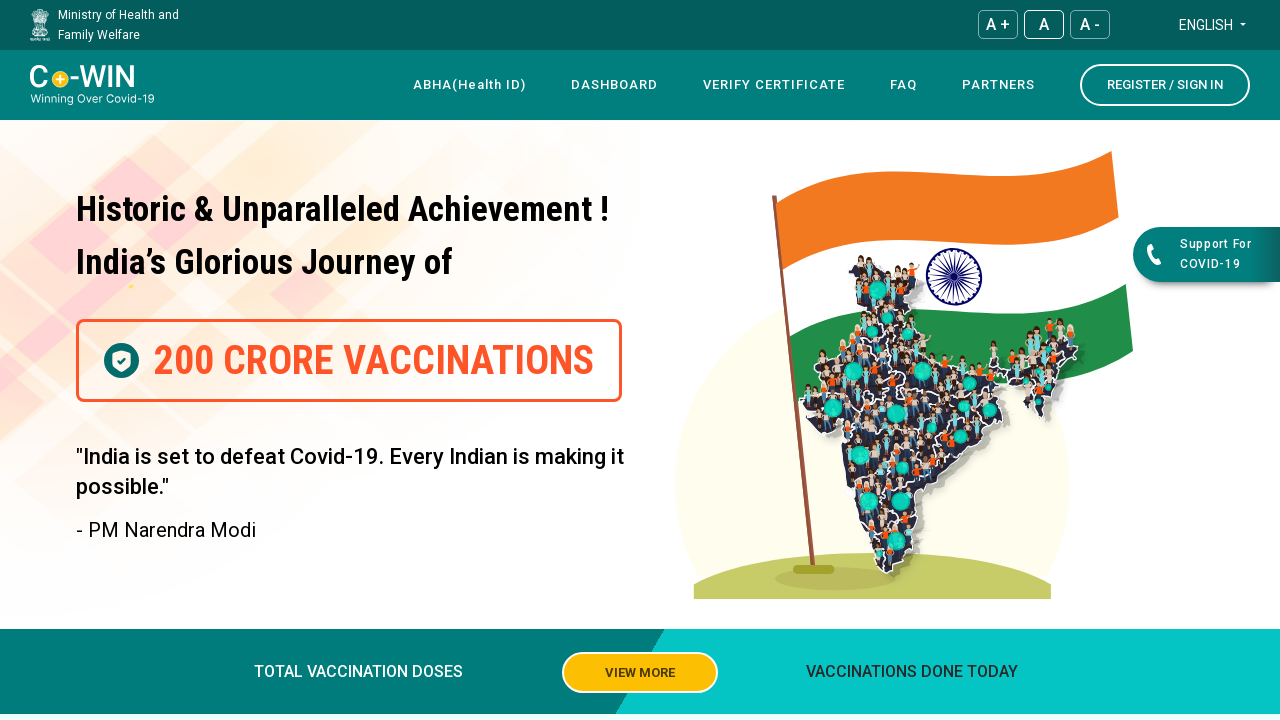

Located Verify Certificate navigation link
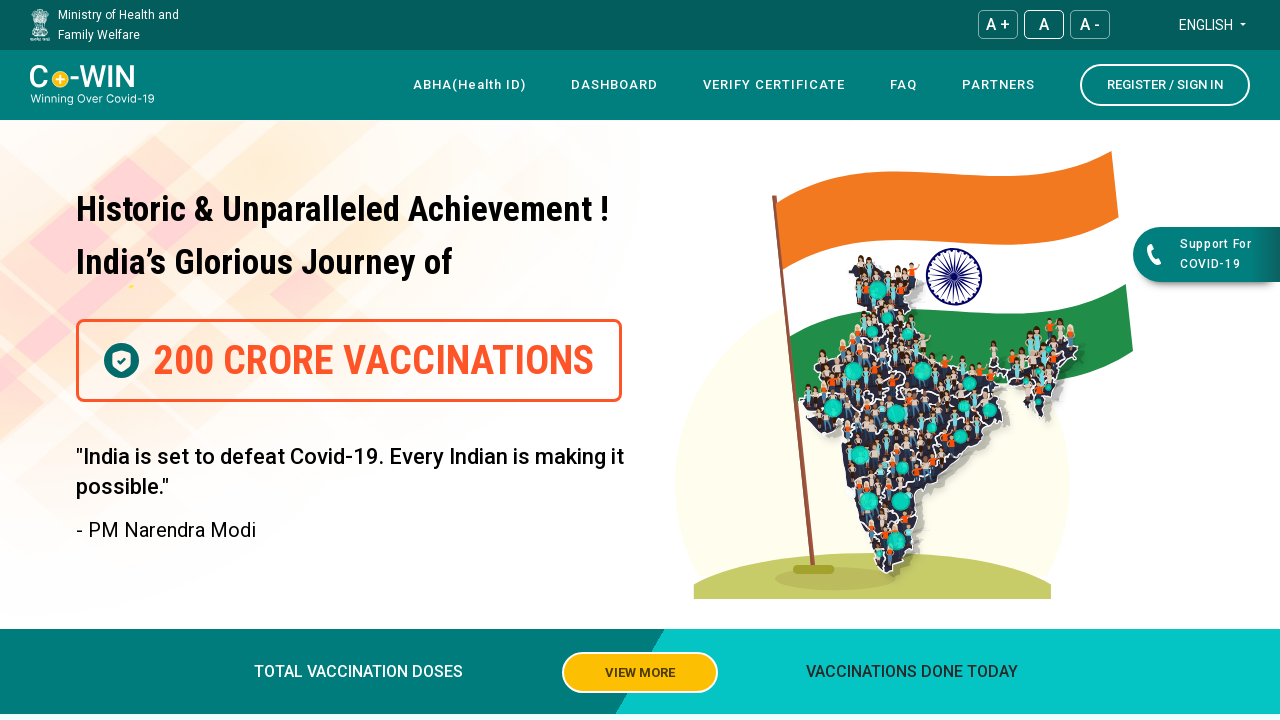

Located FAQ navigation link
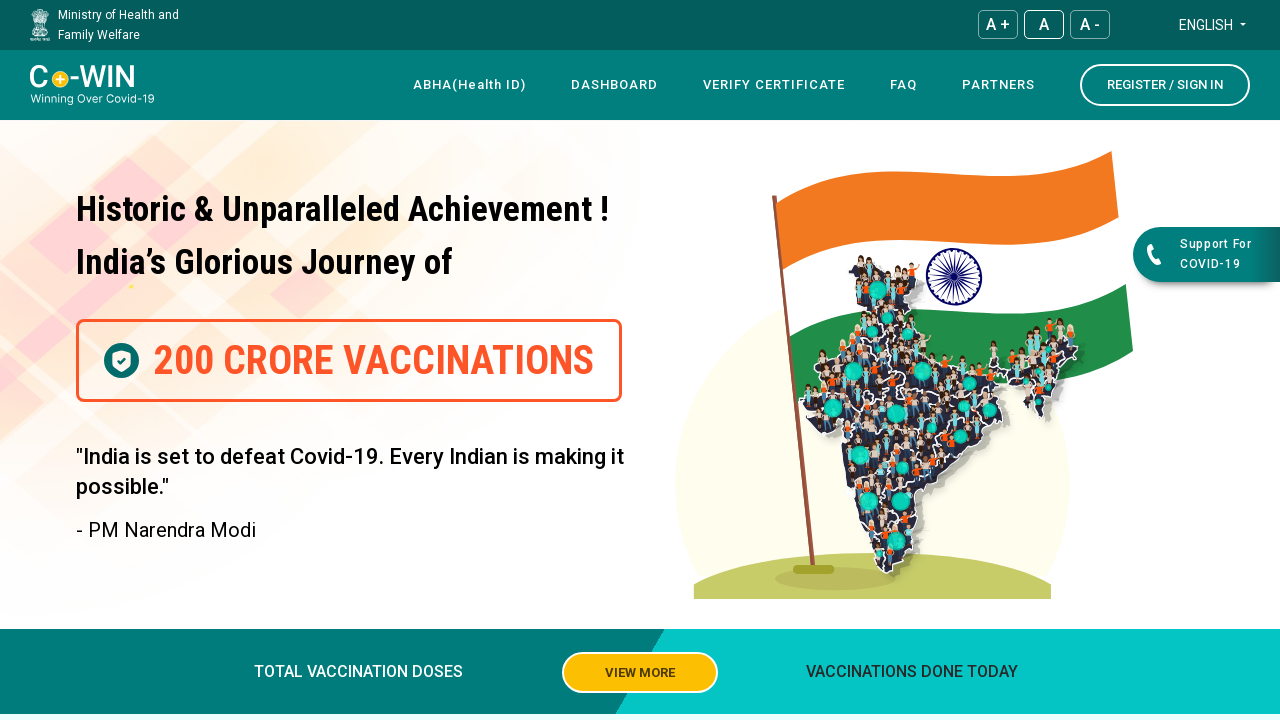

Located Partners navigation link
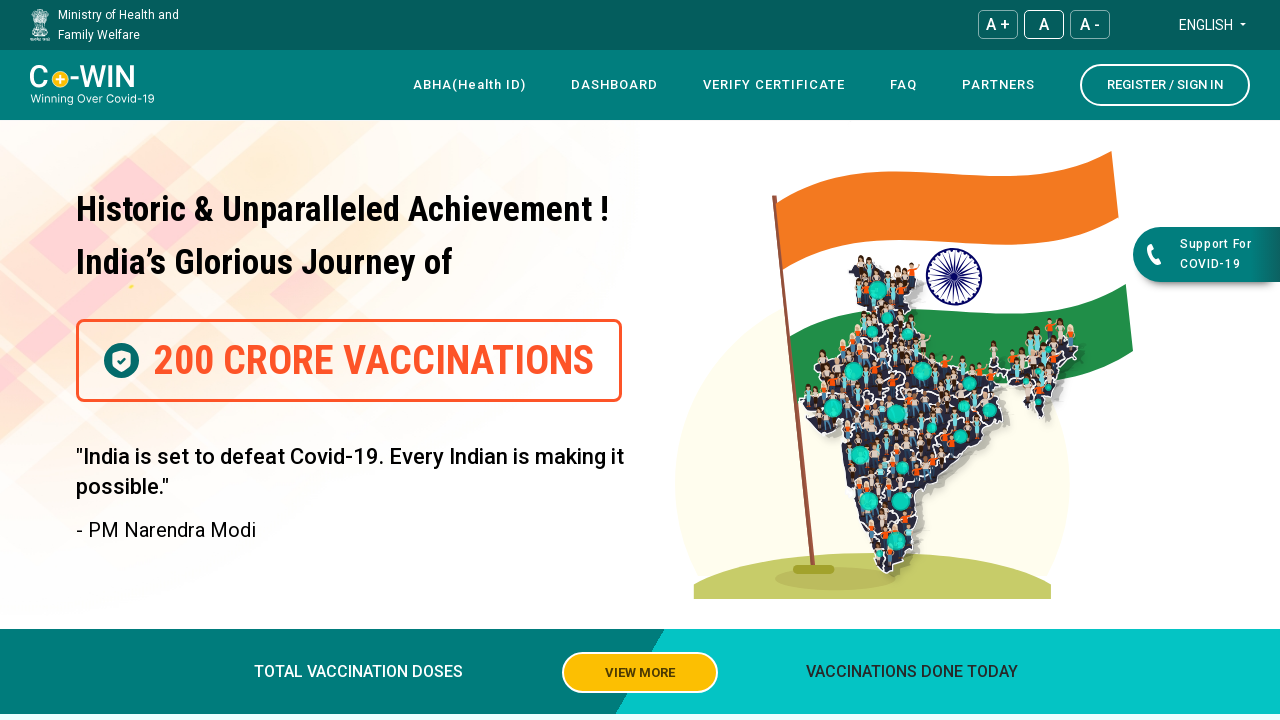

Hovered over ABHA navigation link at (470, 85) on xpath=//a[text()='ABHA ']
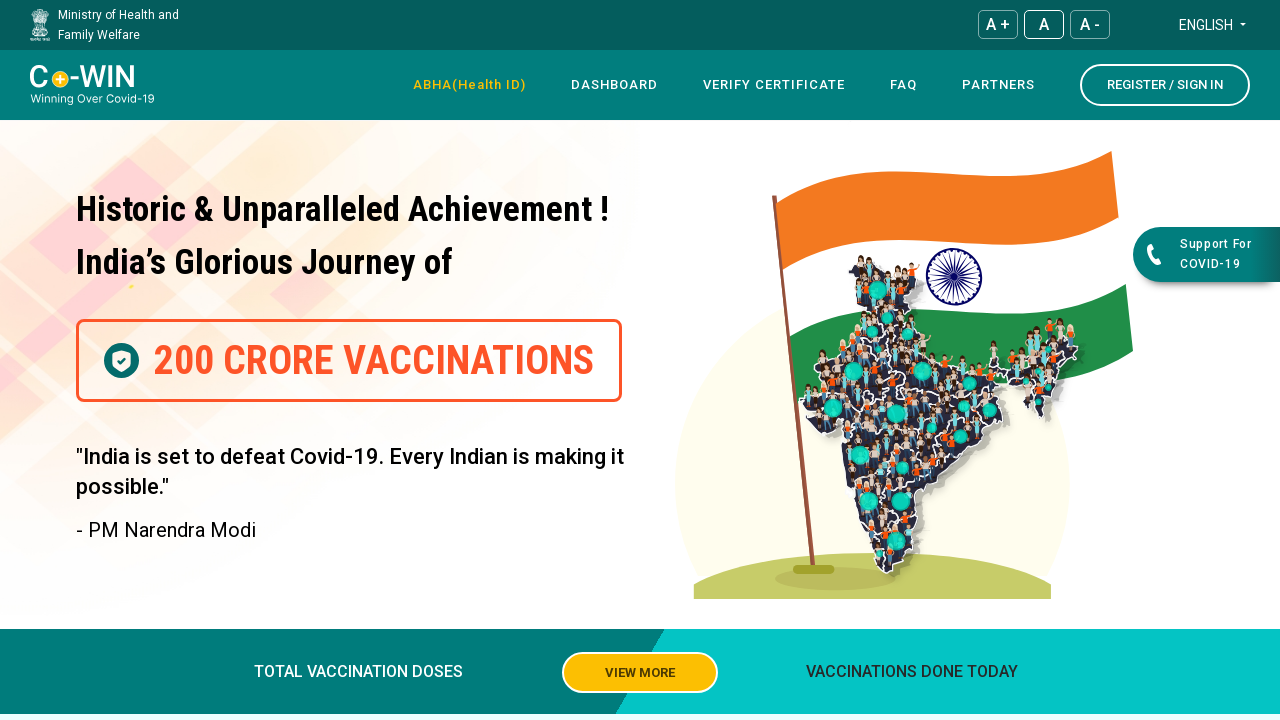

Waited 2 seconds after hovering ABHA
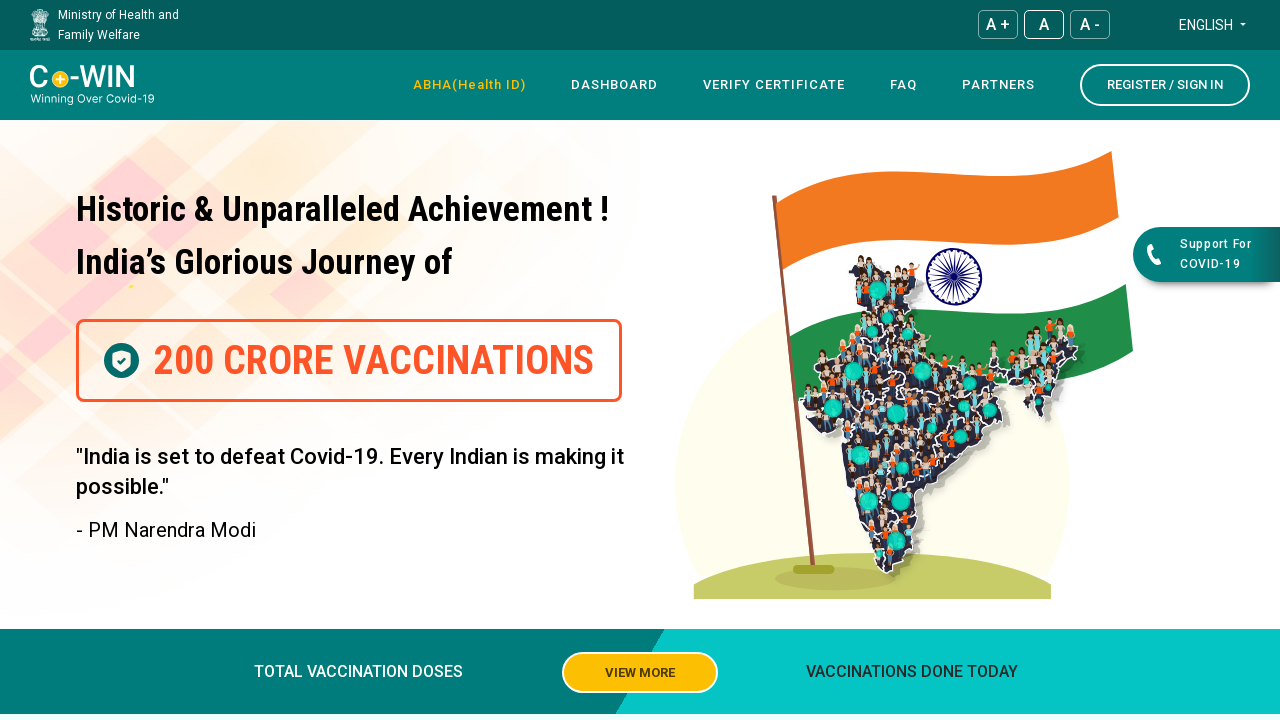

Hovered over Dashboard navigation link at (614, 85) on xpath=//a[text()=' Dashboard ']
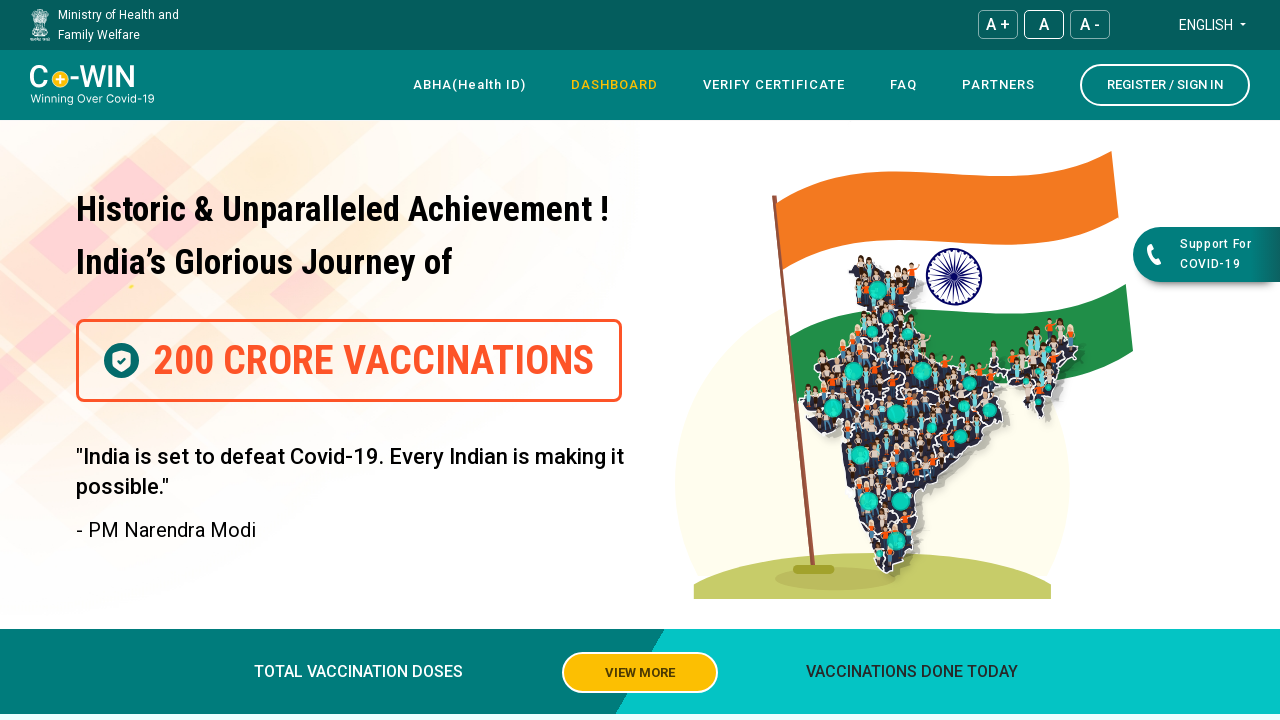

Waited 2 seconds after hovering Dashboard
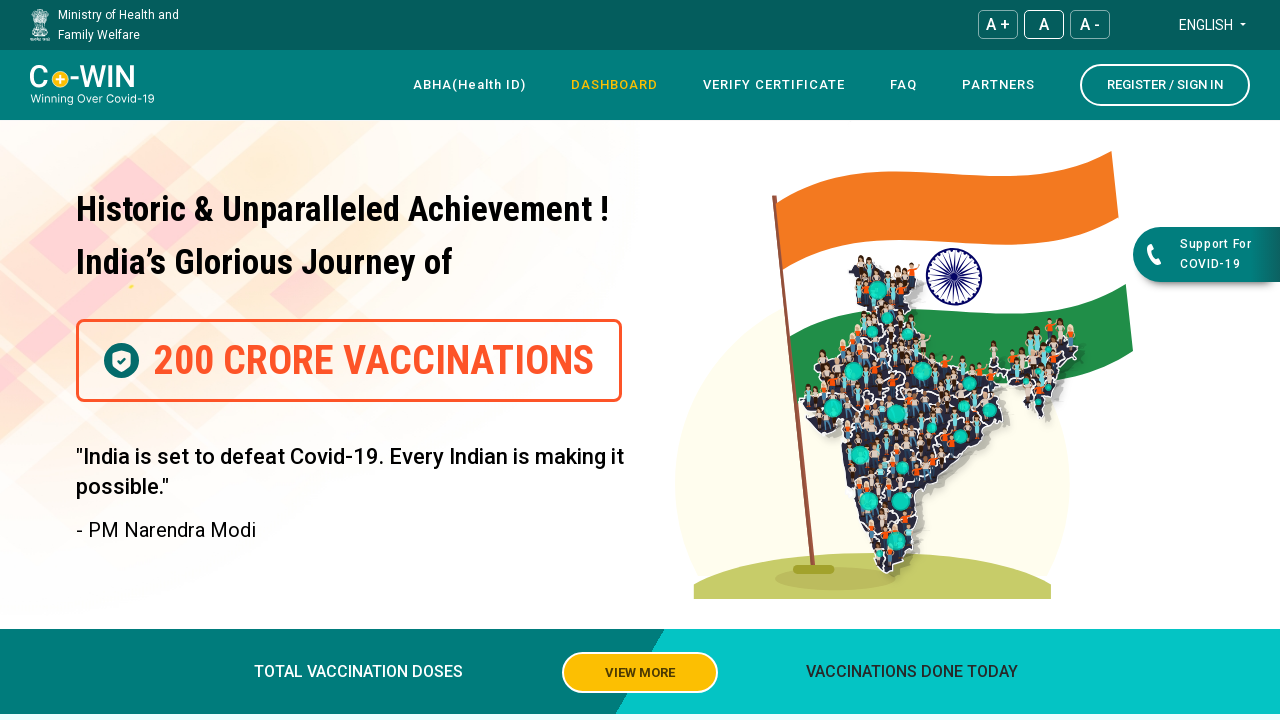

Hovered over Verify Certificate navigation link at (774, 85) on xpath=//a[text()=' Verify Certificate ']
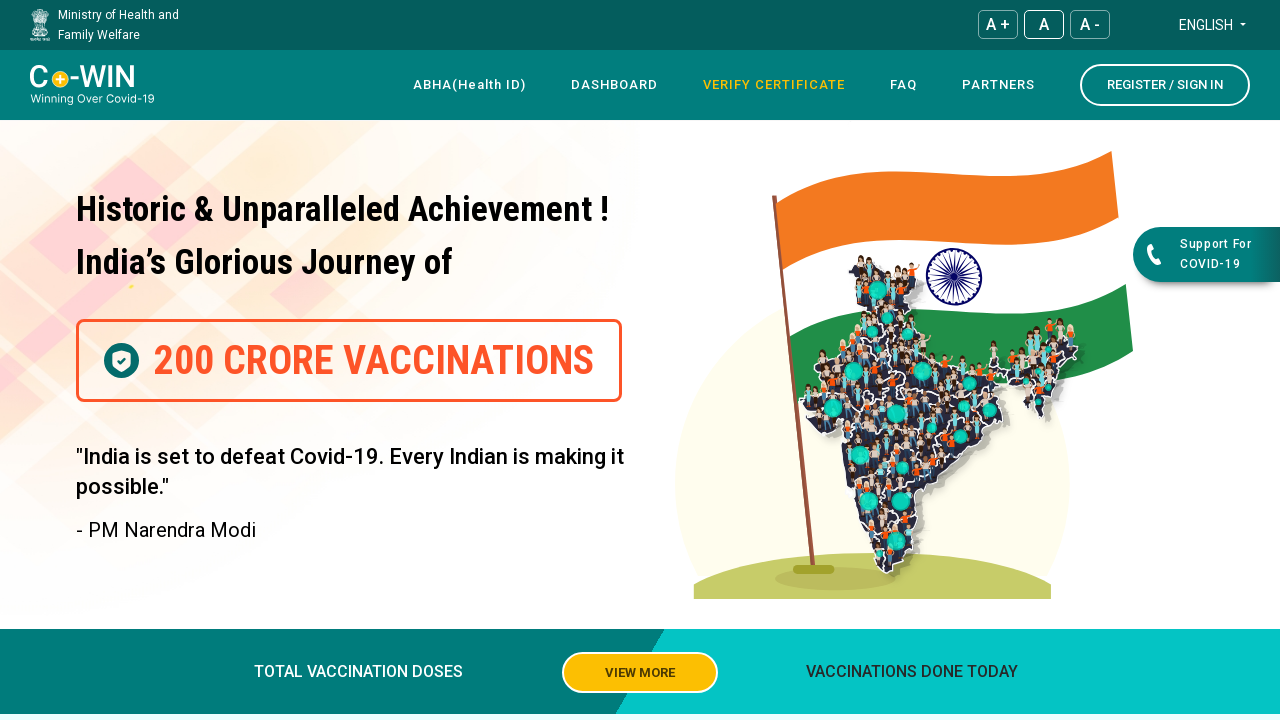

Waited 2 seconds after hovering Verify Certificate
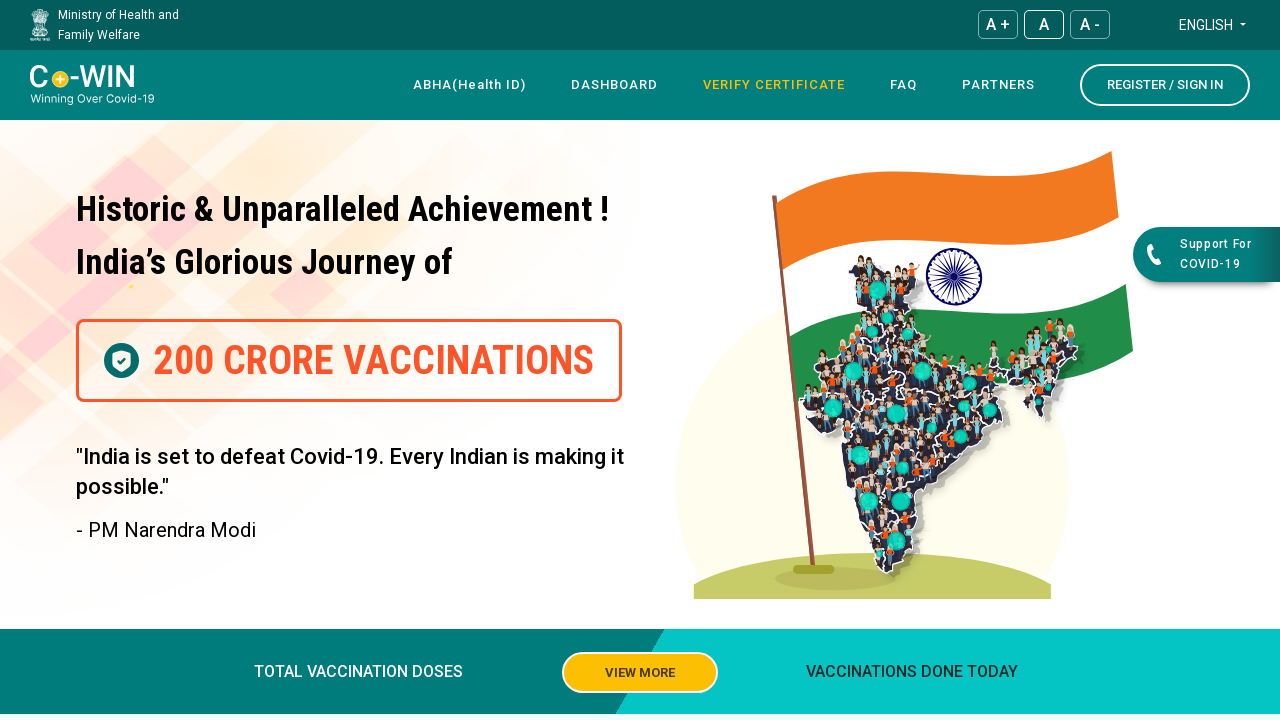

Hovered over FAQ navigation link at (904, 85) on xpath=//a[text()=' FAQ ']
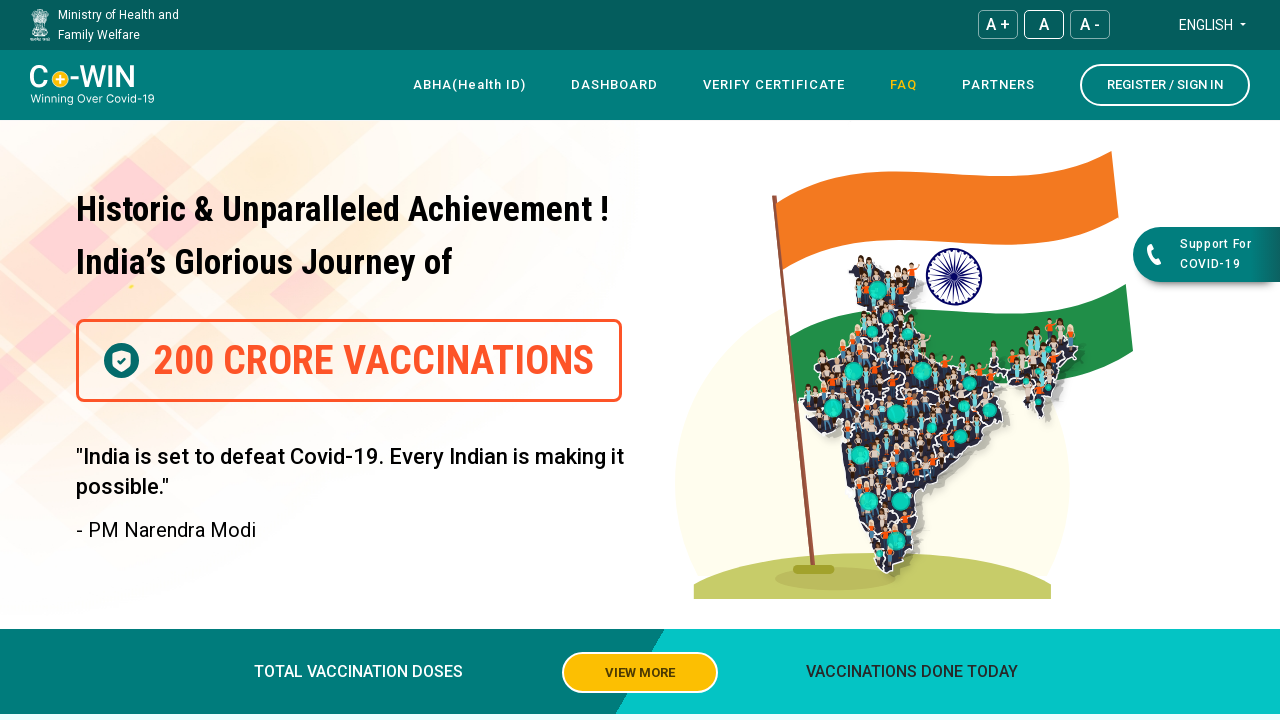

Waited 2 seconds after hovering FAQ
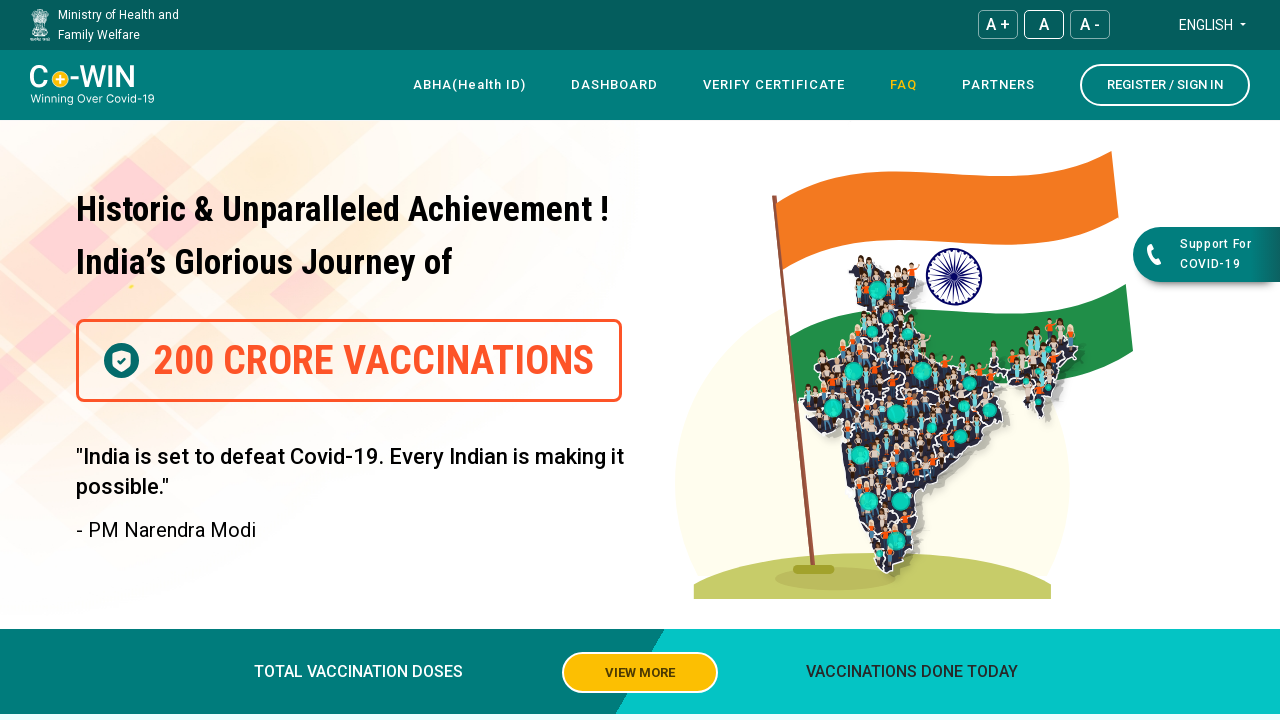

Hovered over Partners navigation link at (998, 85) on xpath=//a[text()=' Partners ']
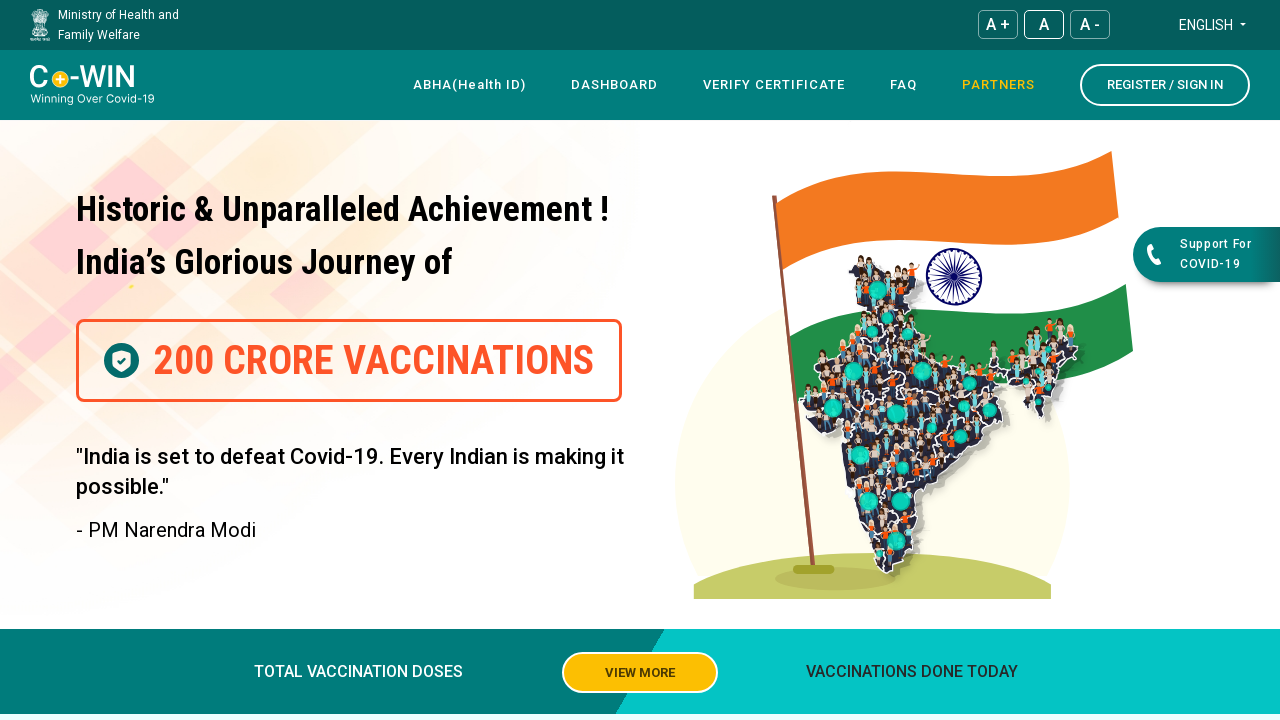

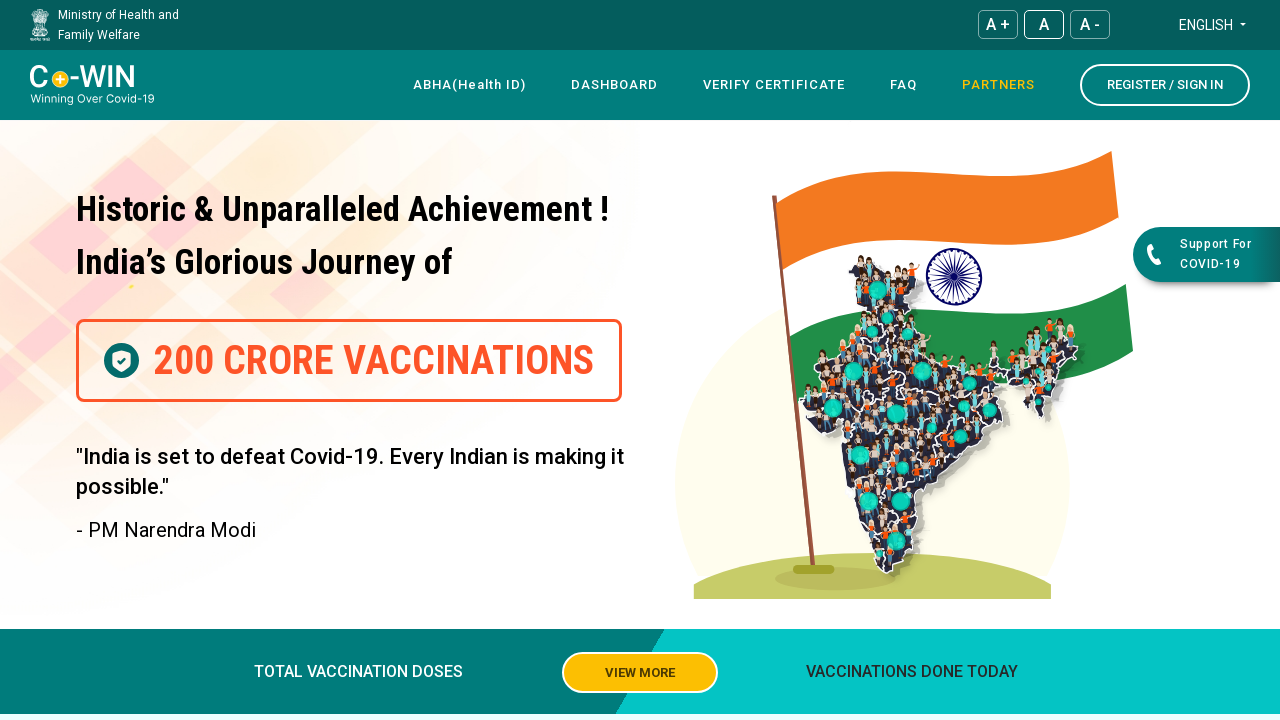